Tests registration form validation when password is less than 6 characters

Starting URL: https://alada.vn/tai-khoan/dang-ky.html

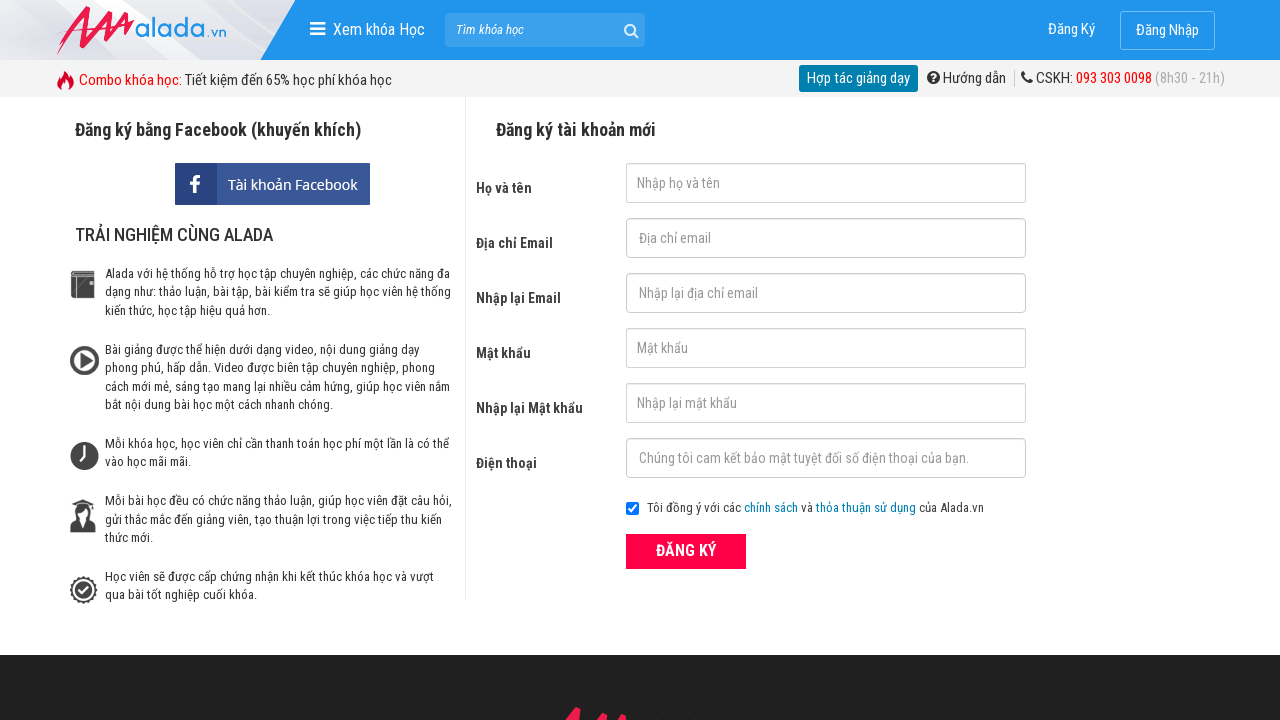

Filled full name field with 'John Wick' on input#txtFirstname
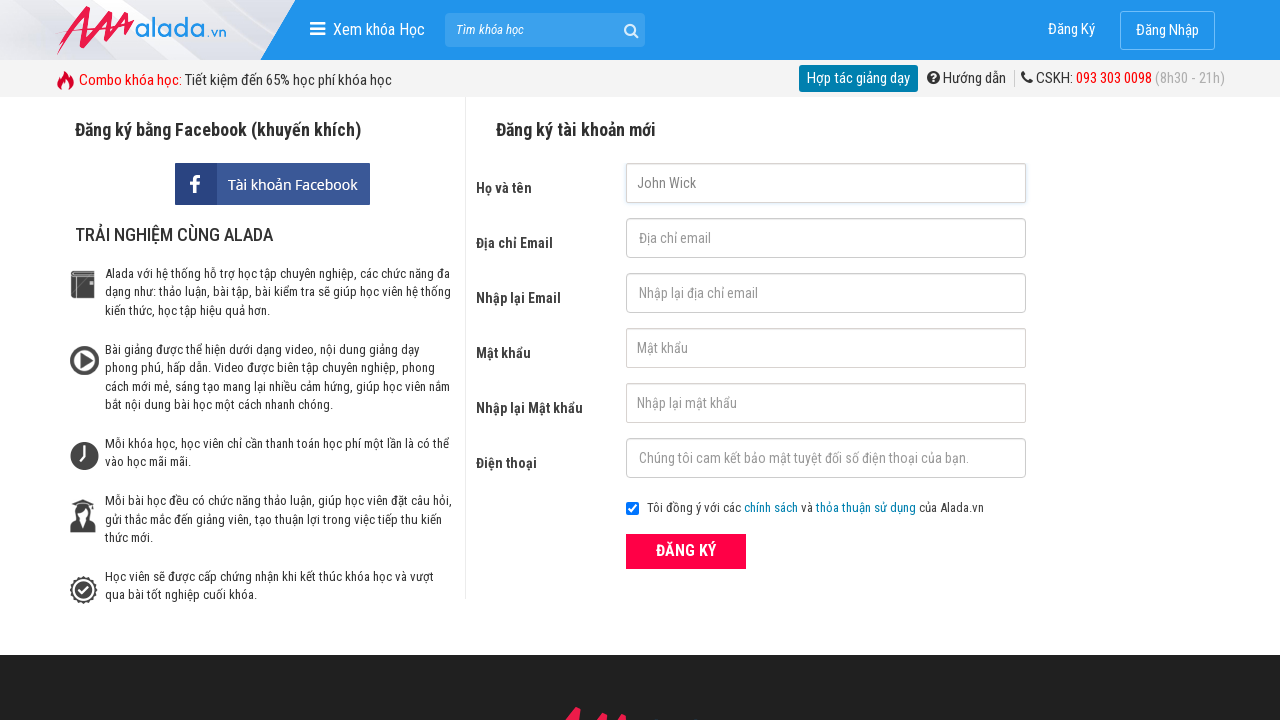

Filled email field with 'johnwick@gmail.net' on input#txtEmail
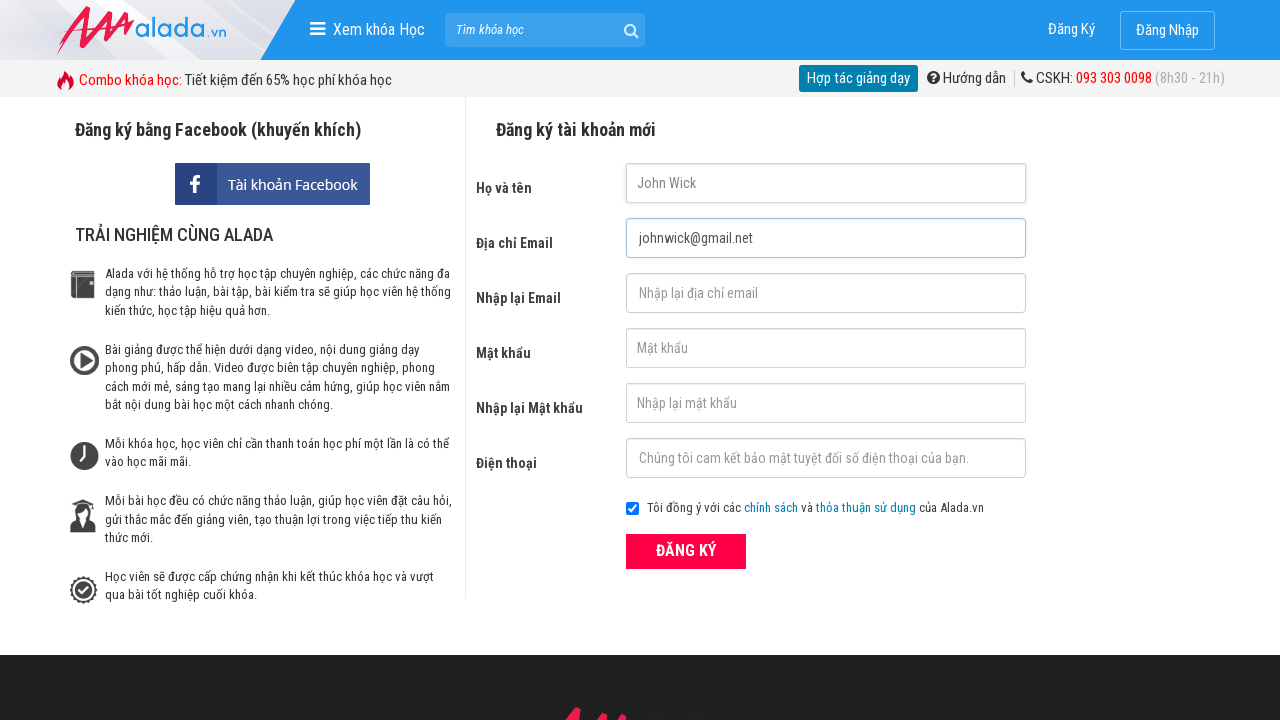

Filled confirm email field with 'johnwick@gmail.net' on input#txtCEmail
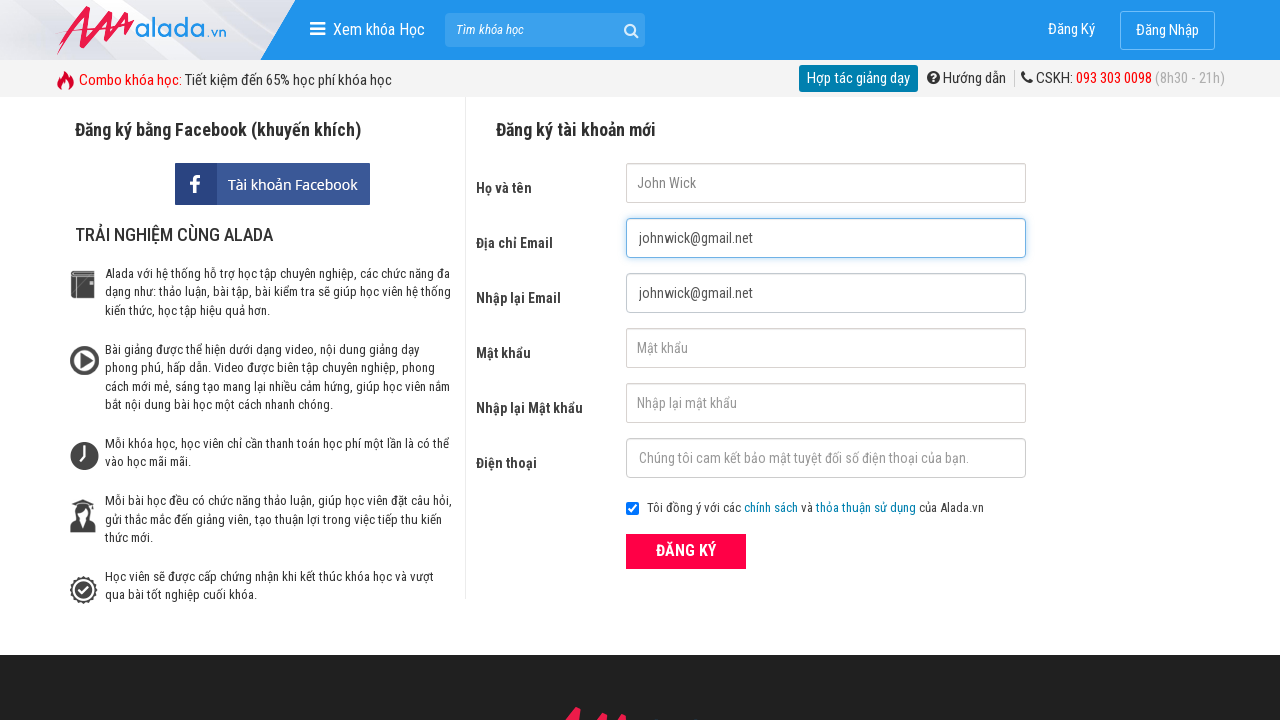

Filled password field with '123' (less than 6 characters) on input#txtPassword
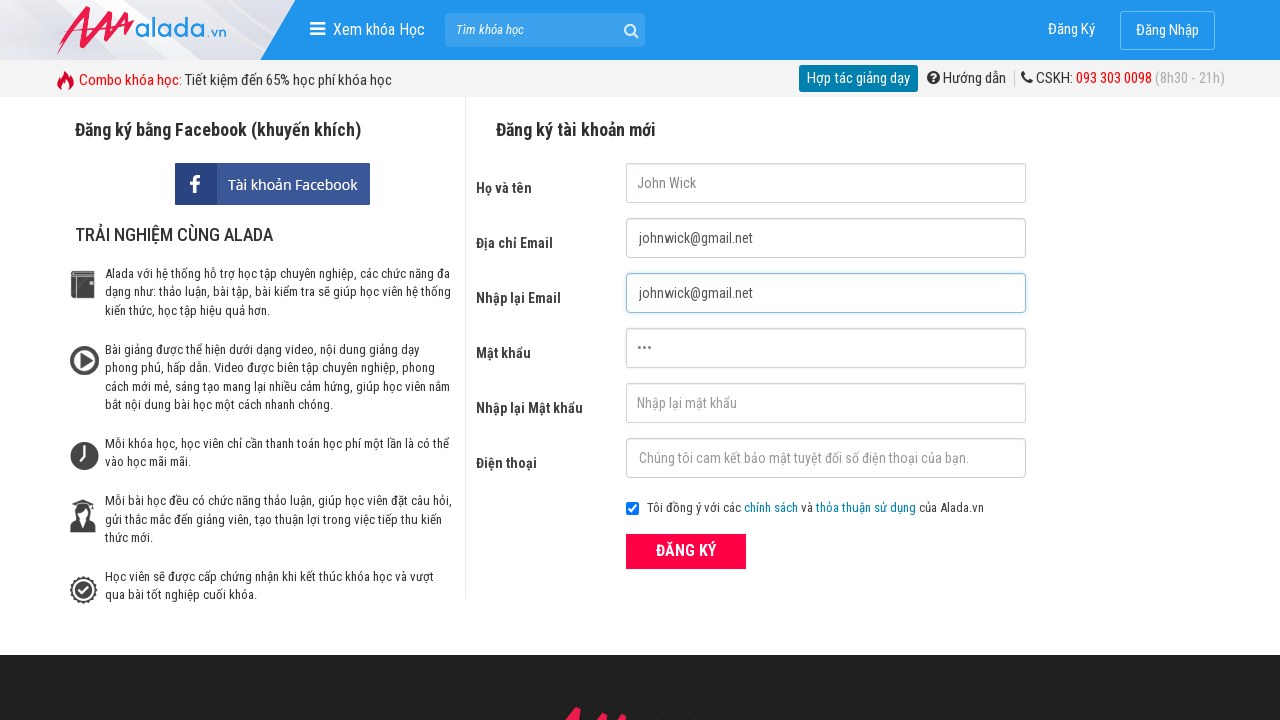

Filled confirm password field with '123' (less than 6 characters) on input#txtCPassword
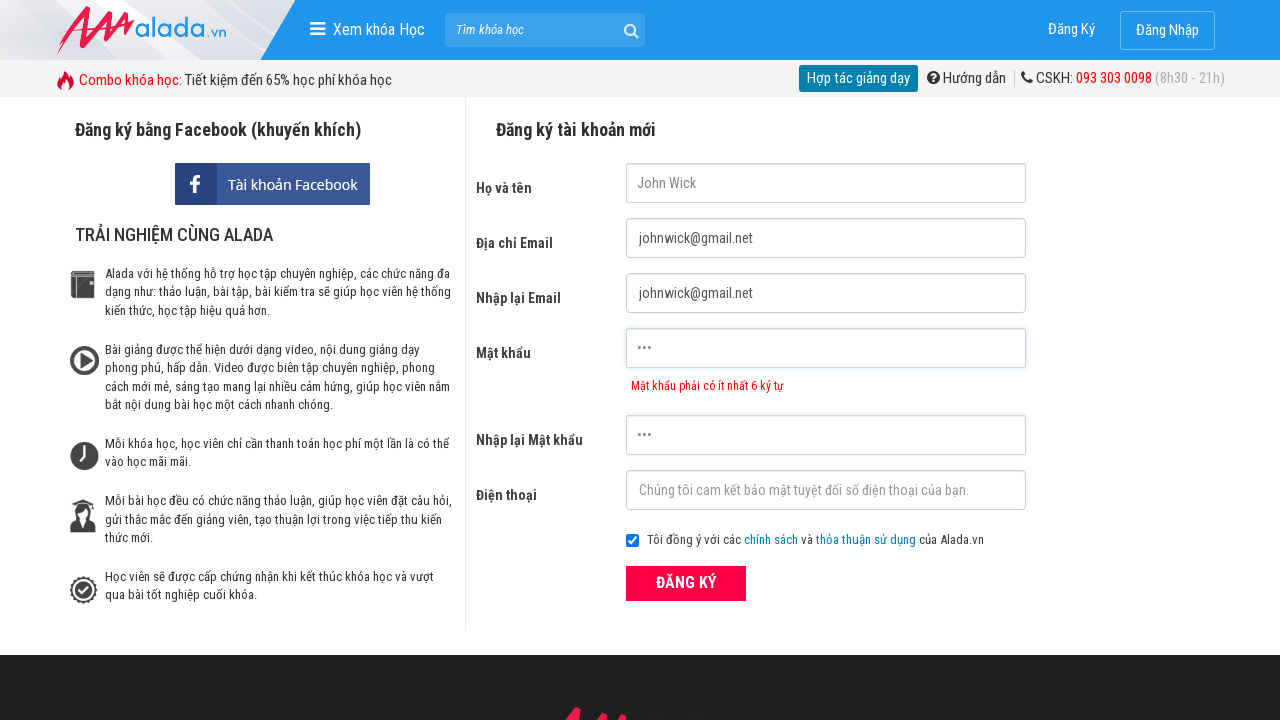

Filled phone number field with '0987654321' on input#txtPhone
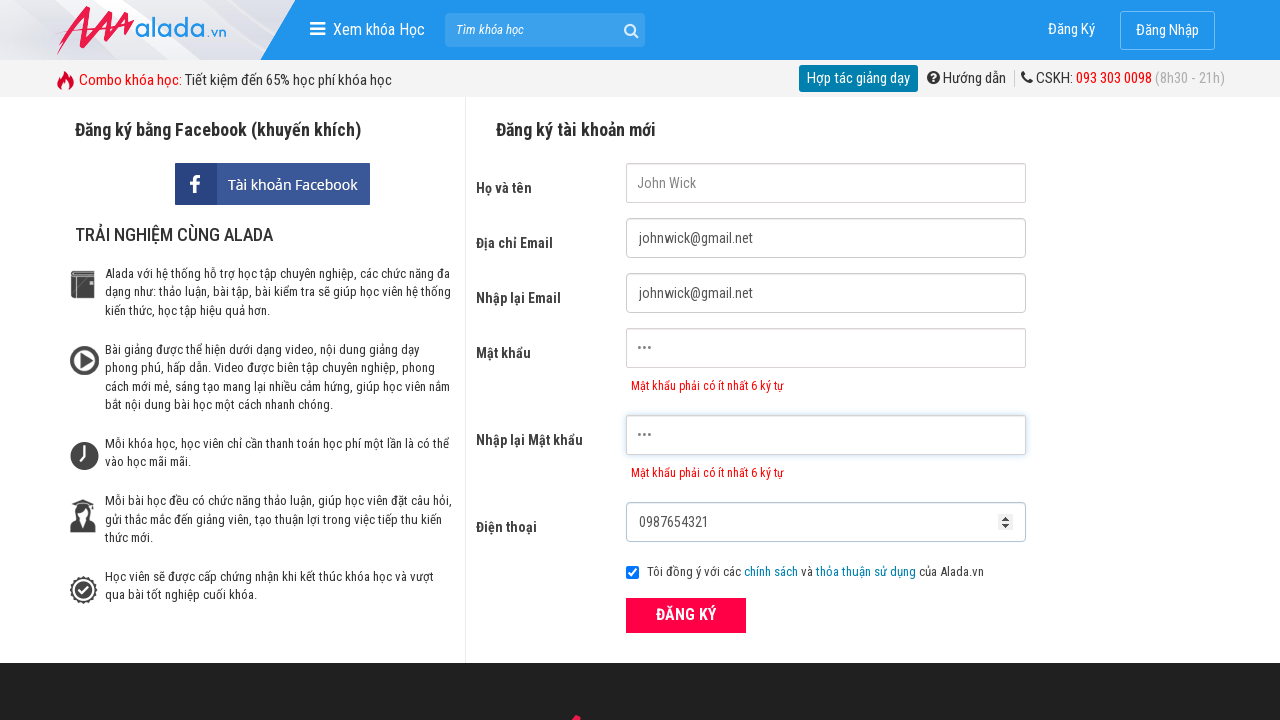

Clicked submit button to register at (686, 615) on button[type='submit']
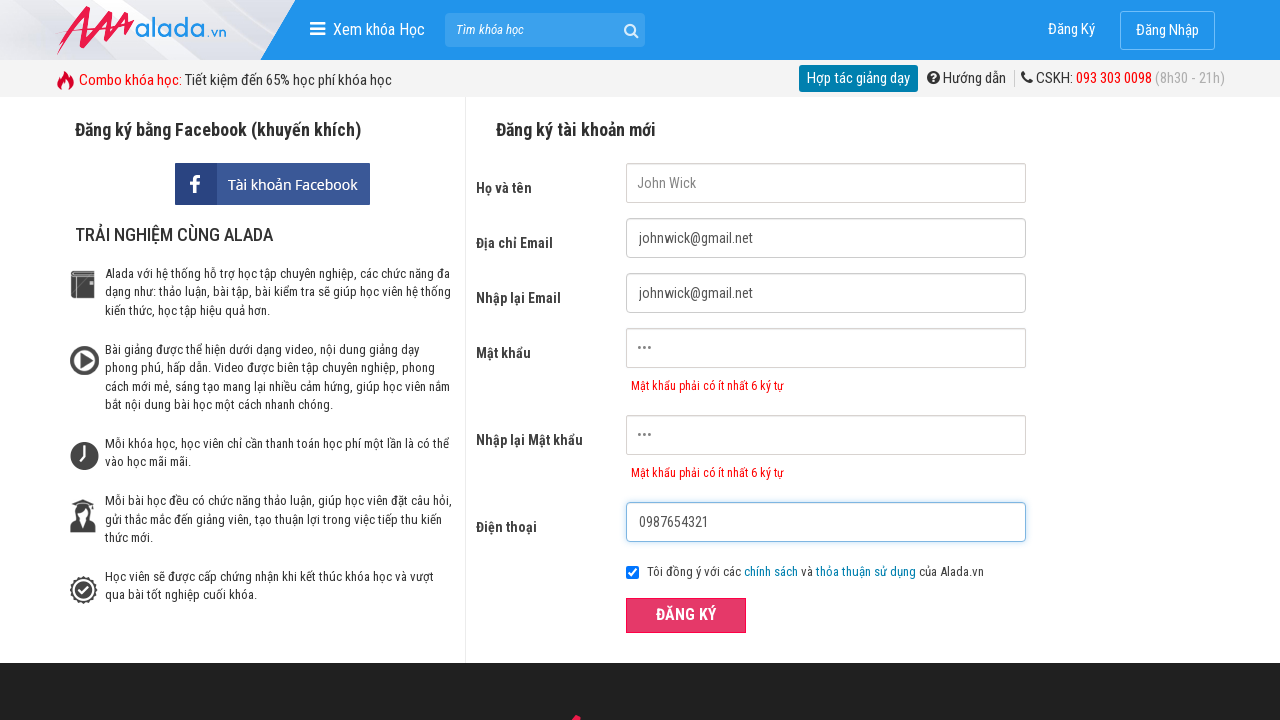

Password error message appeared
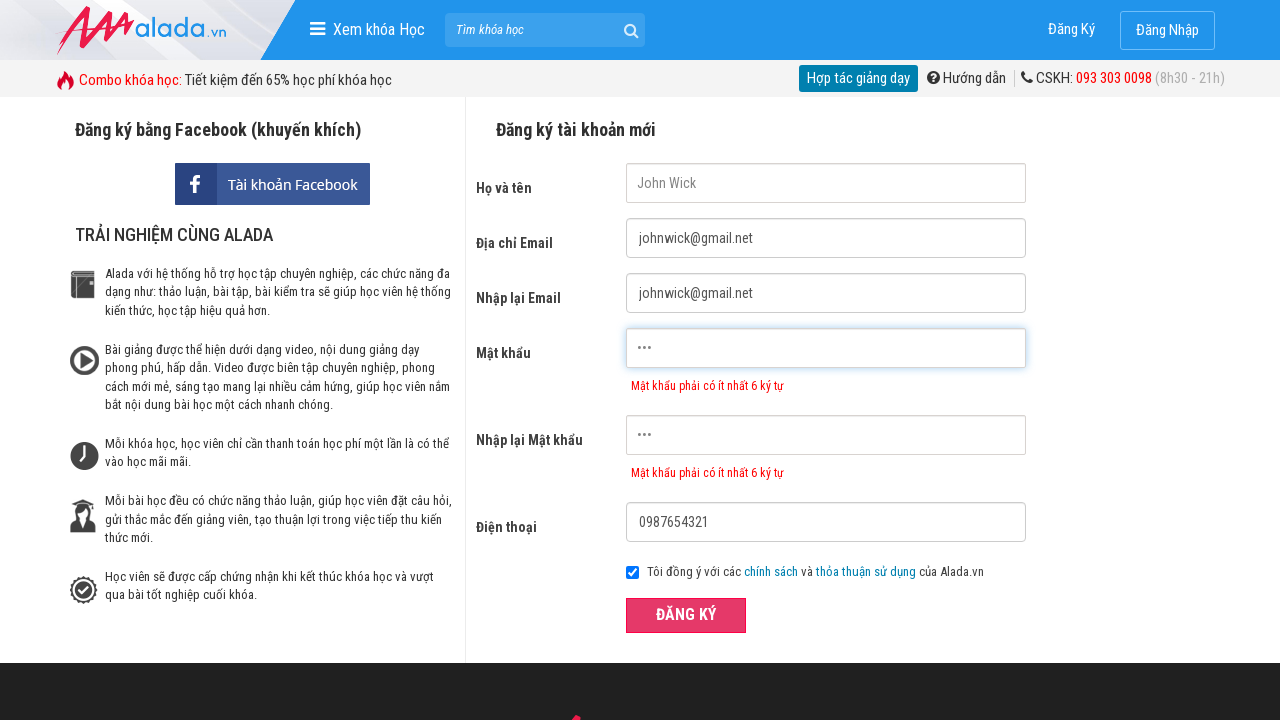

Confirm password error message appeared
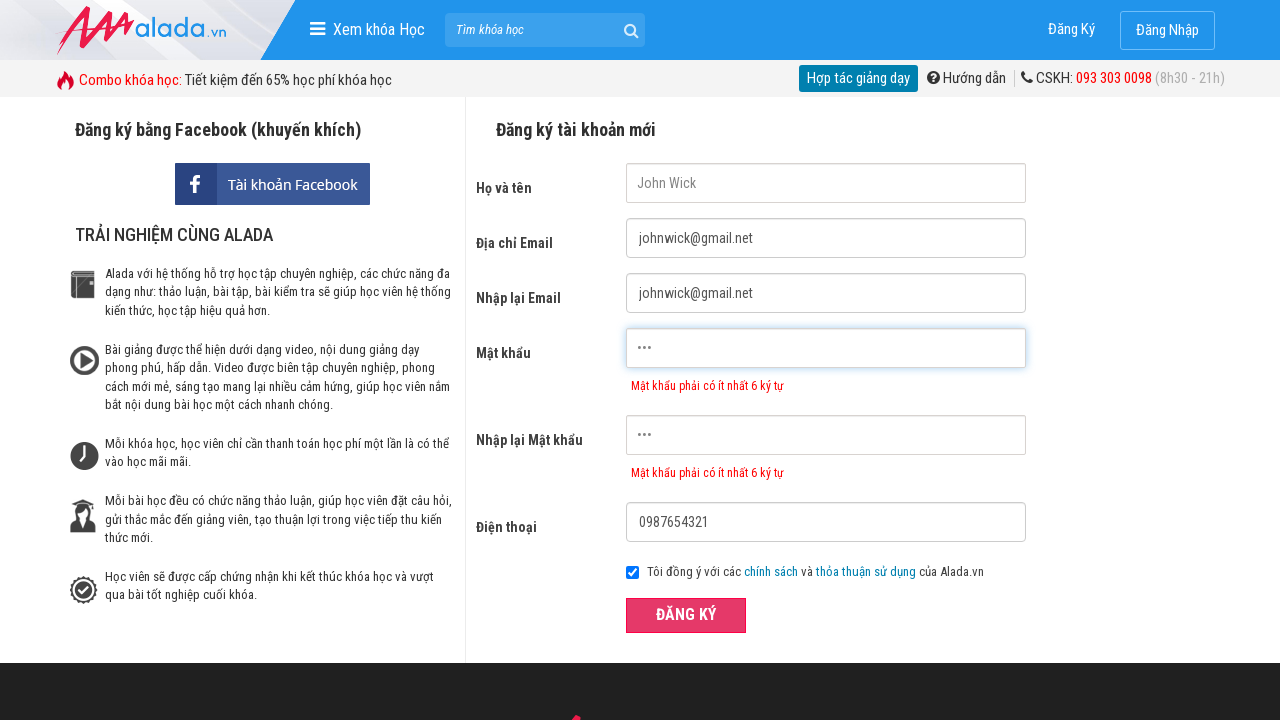

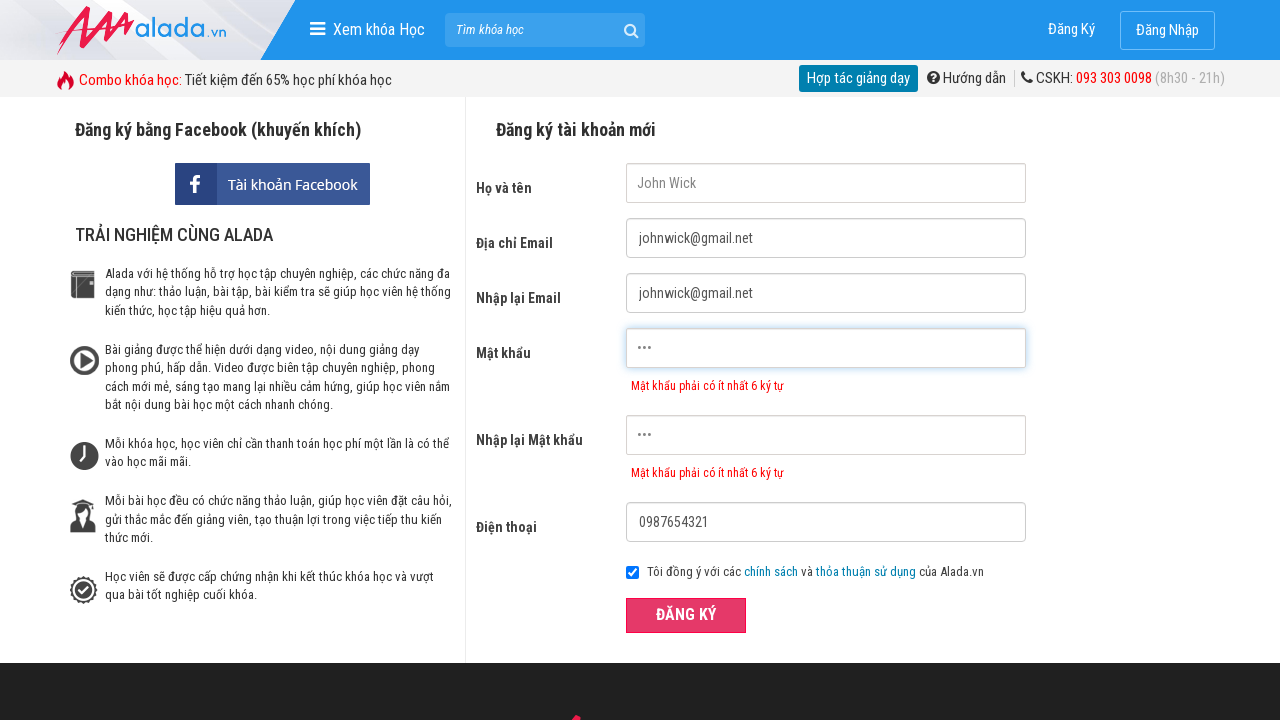